Tests a form submission by filling in text fields for full name, email, current address, and permanent address, then submitting the form and verifying the response

Starting URL: https://demoqa.com/text-box

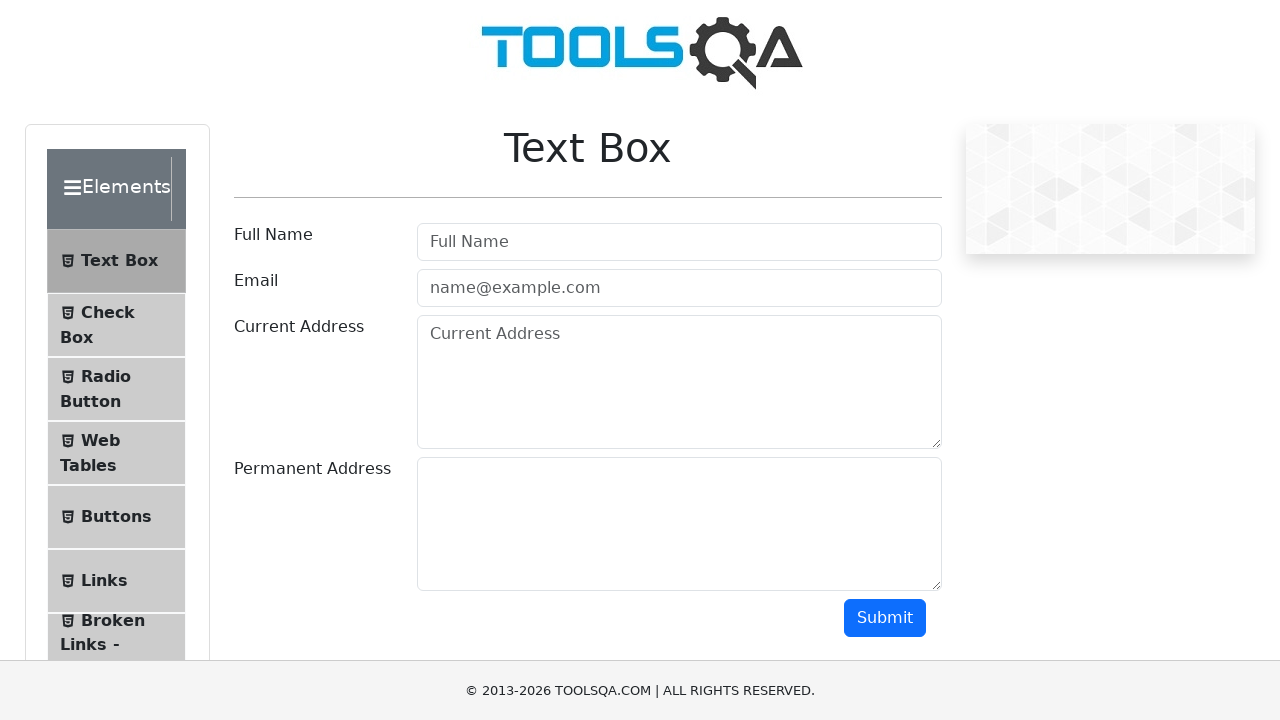

Filled full name field with 'Sergey Lutsenko' on #userName
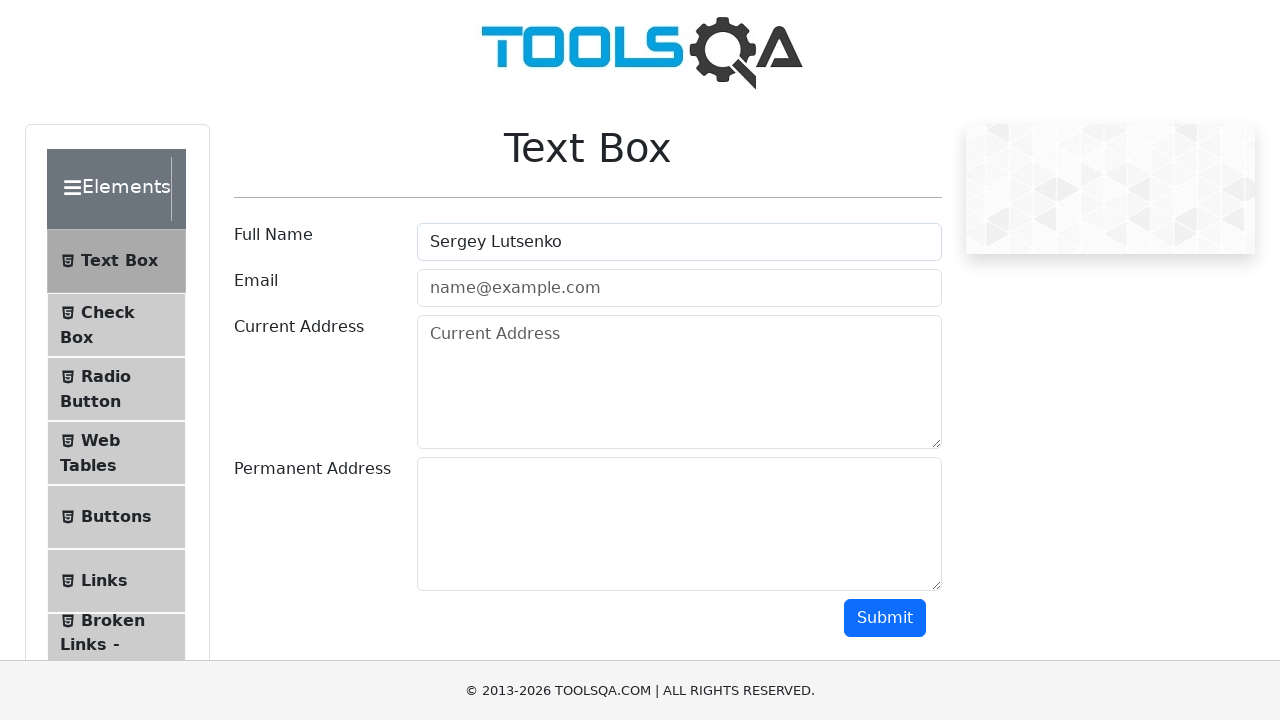

Filled email field with 'sergey@gmail.com' on #userEmail
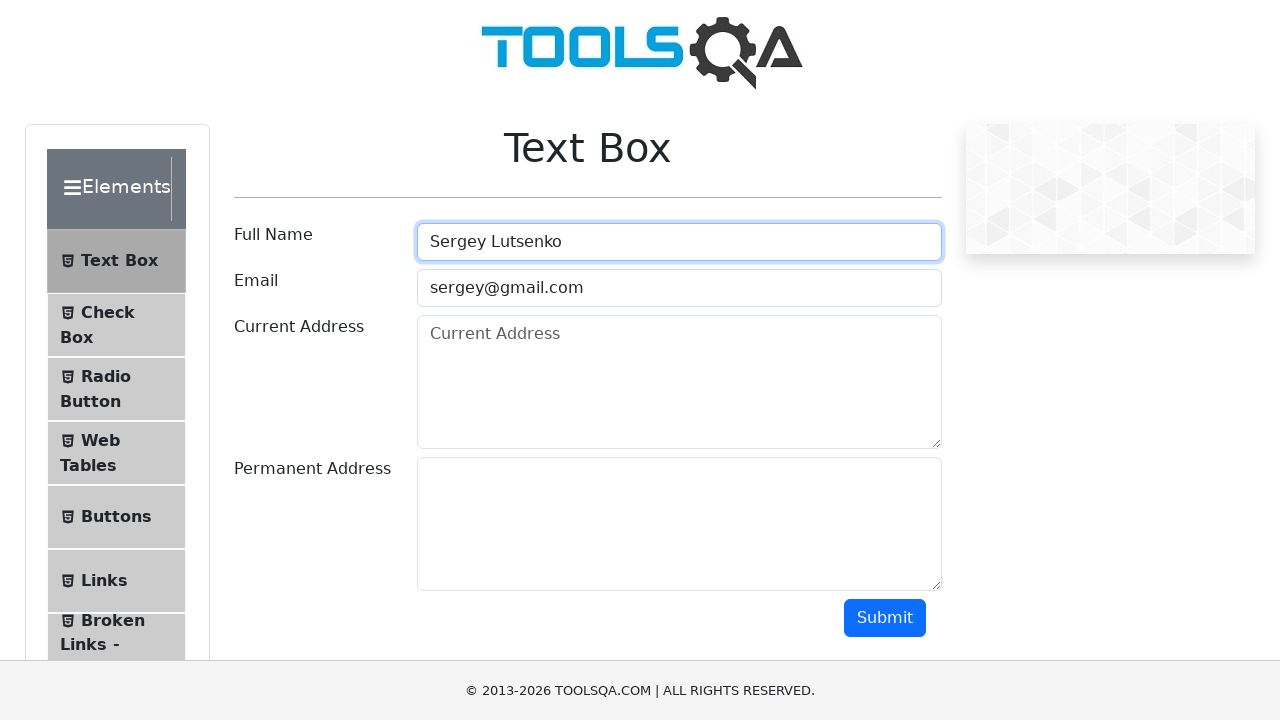

Filled current address field with '123 Something, Jax, FL 32225' on #currentAddress
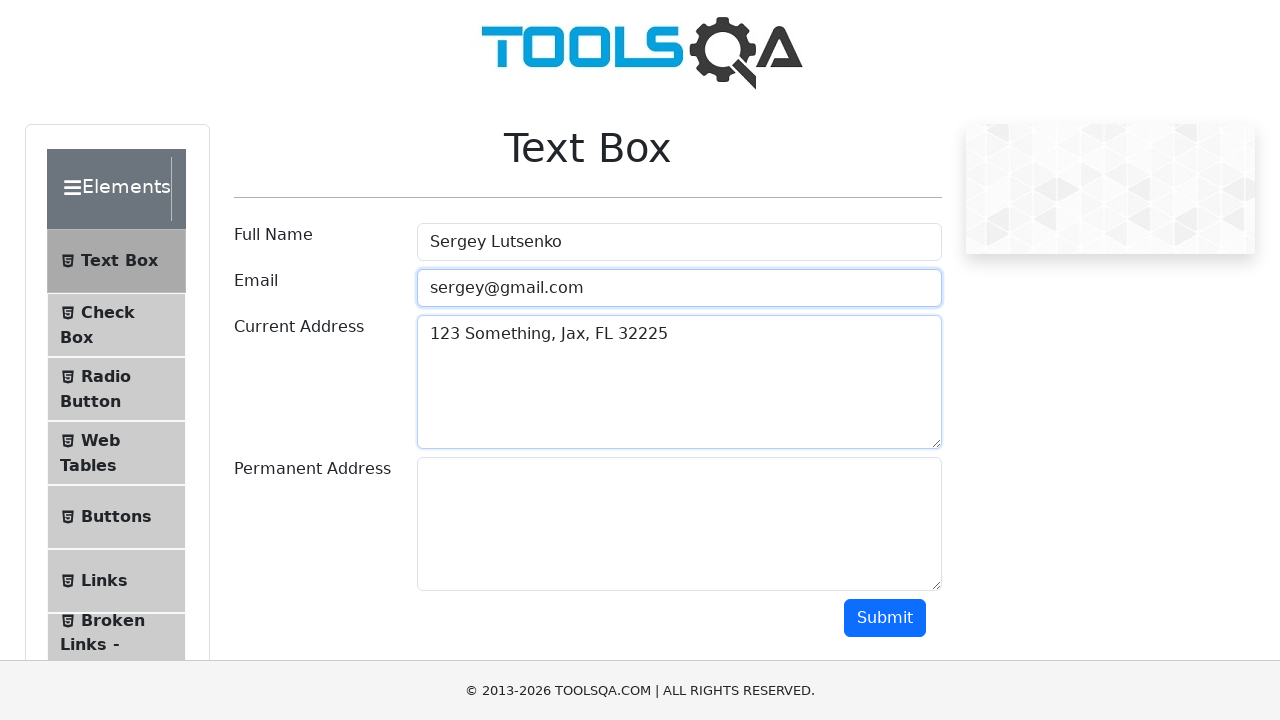

Filled permanent address field with '321 Nothing, Jax, FL 32246' on #permanentAddress
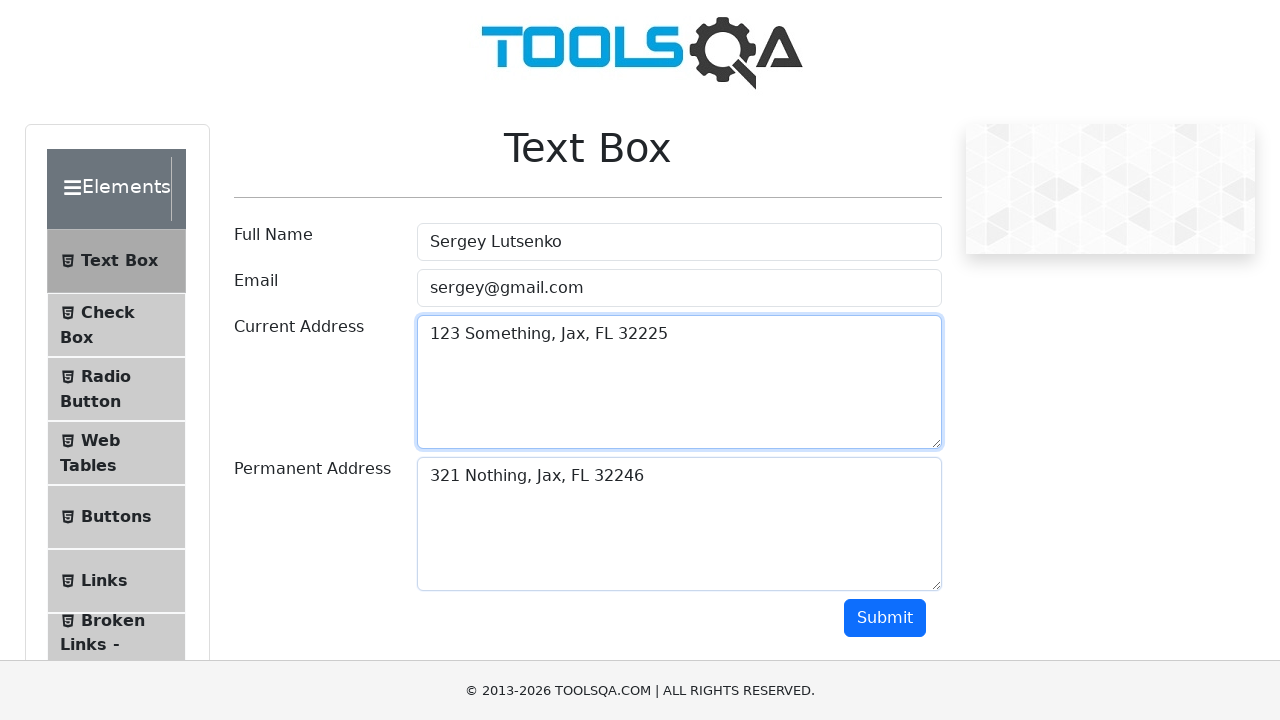

Clicked submit button to submit form at (885, 618) on #submit
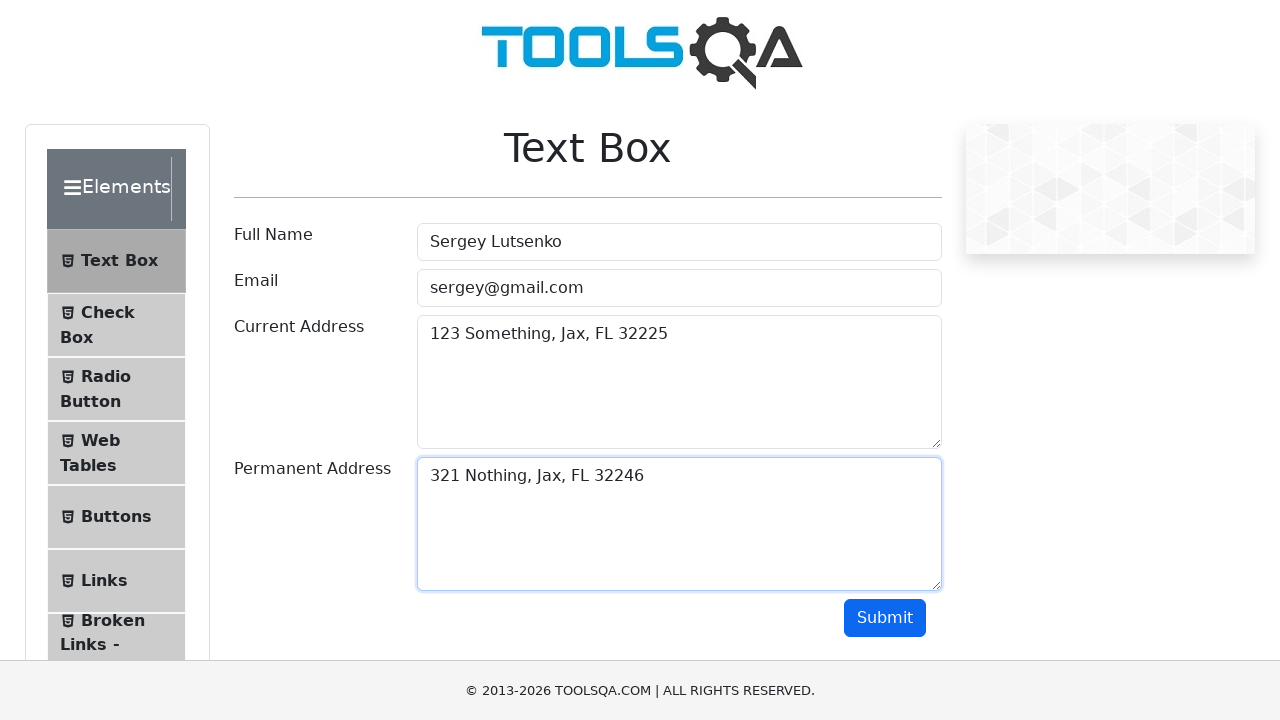

Form response loaded - name element appeared
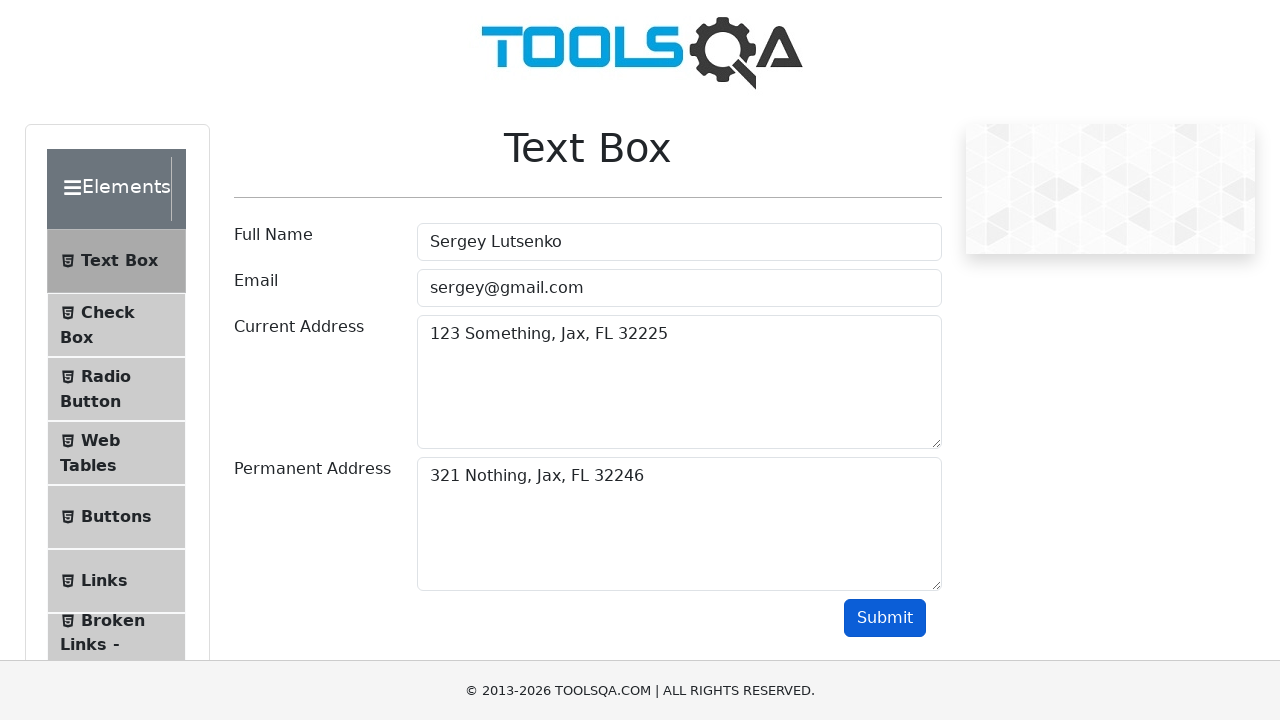

Verified name in response matches submitted value 'Sergey Lutsenko'
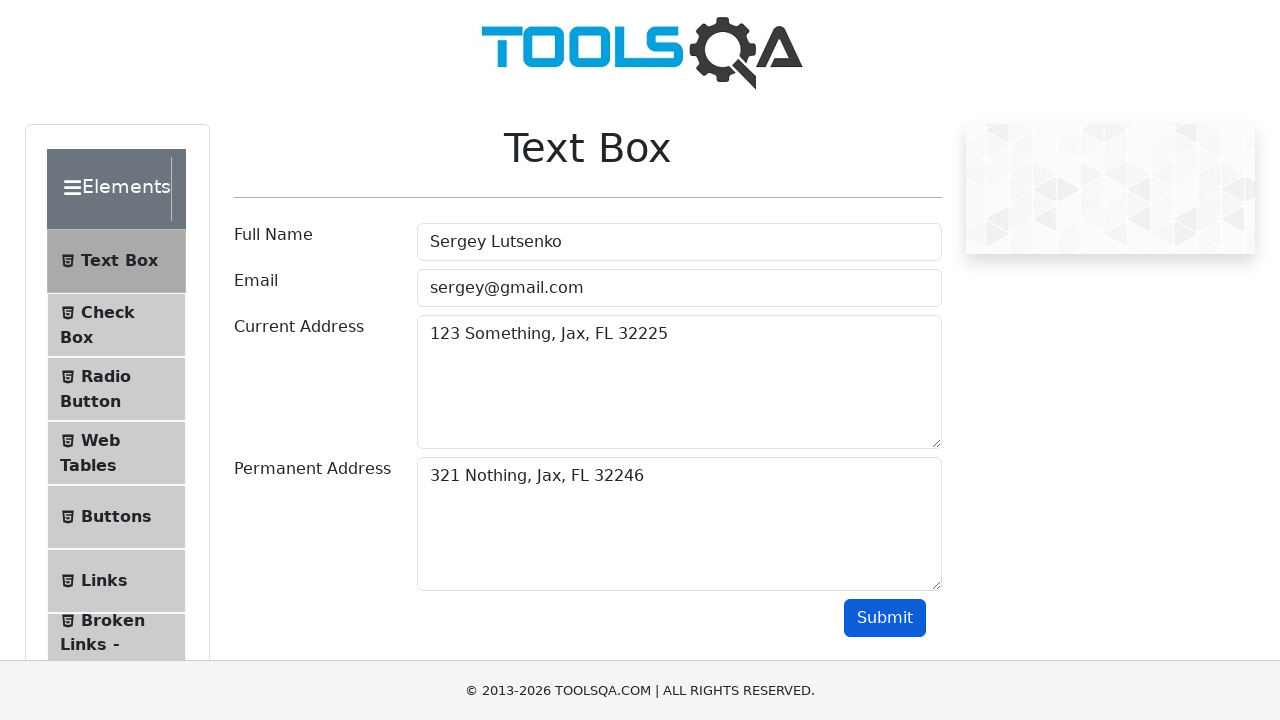

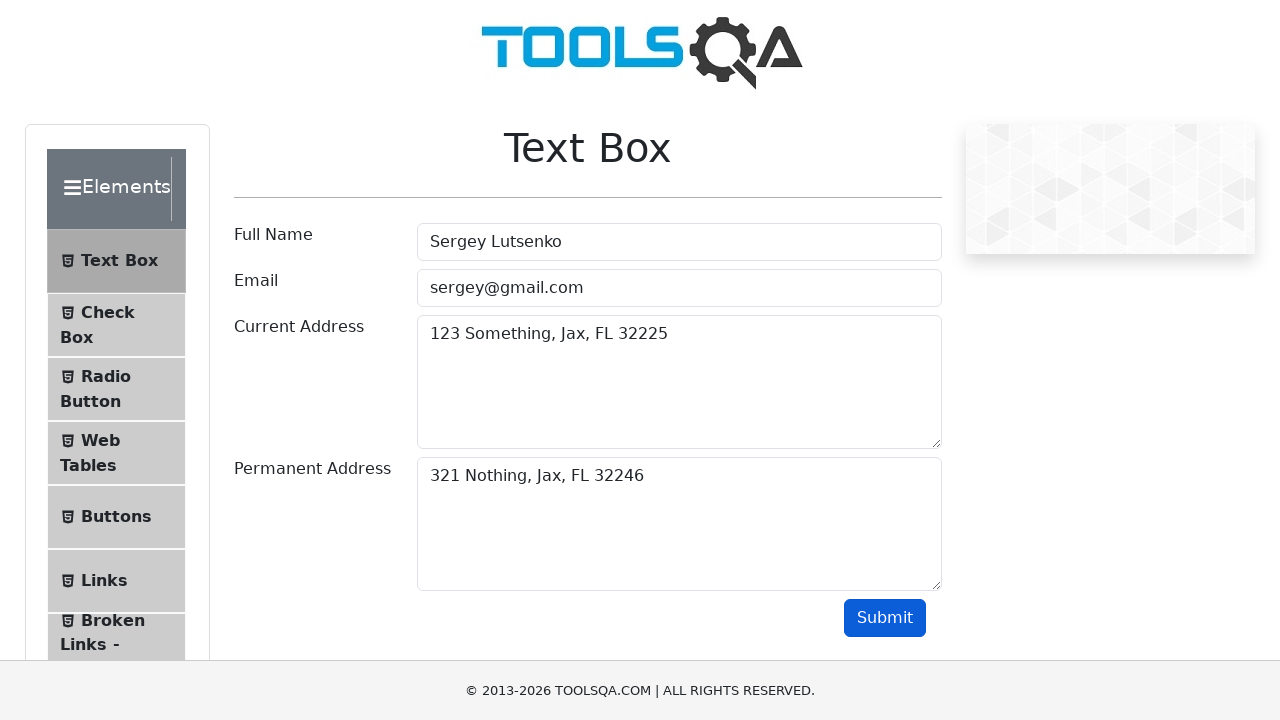